Searches for products and logs the action to console

Starting URL: https://rahulshettyacademy.com/seleniumPractise/#/

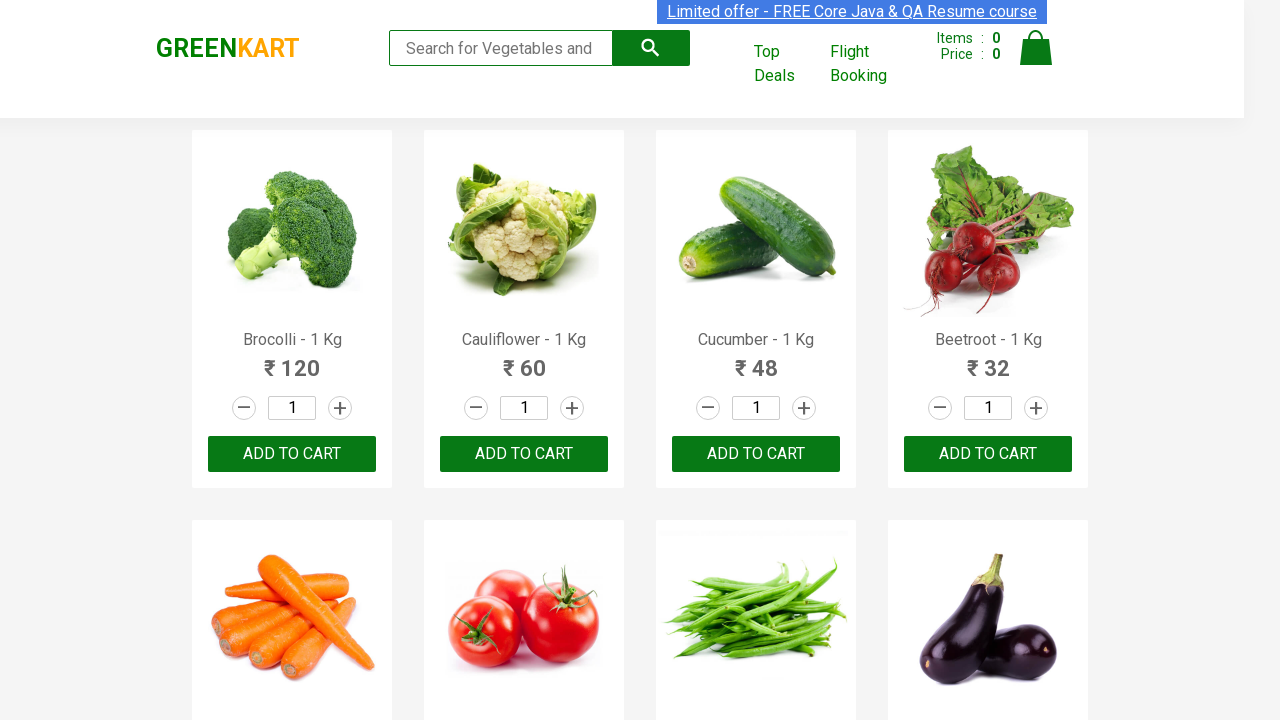

Filled search field with 'ca' to search for products on .search-keyword
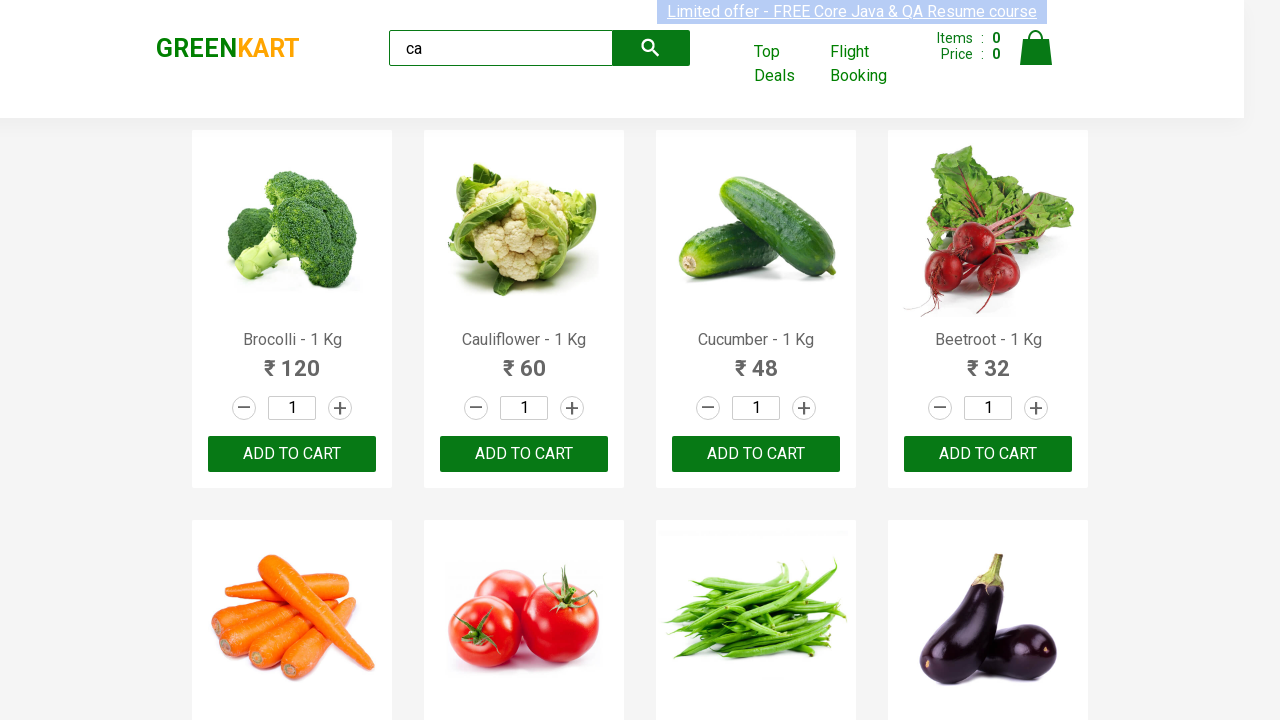

Waited 2 seconds for products to filter
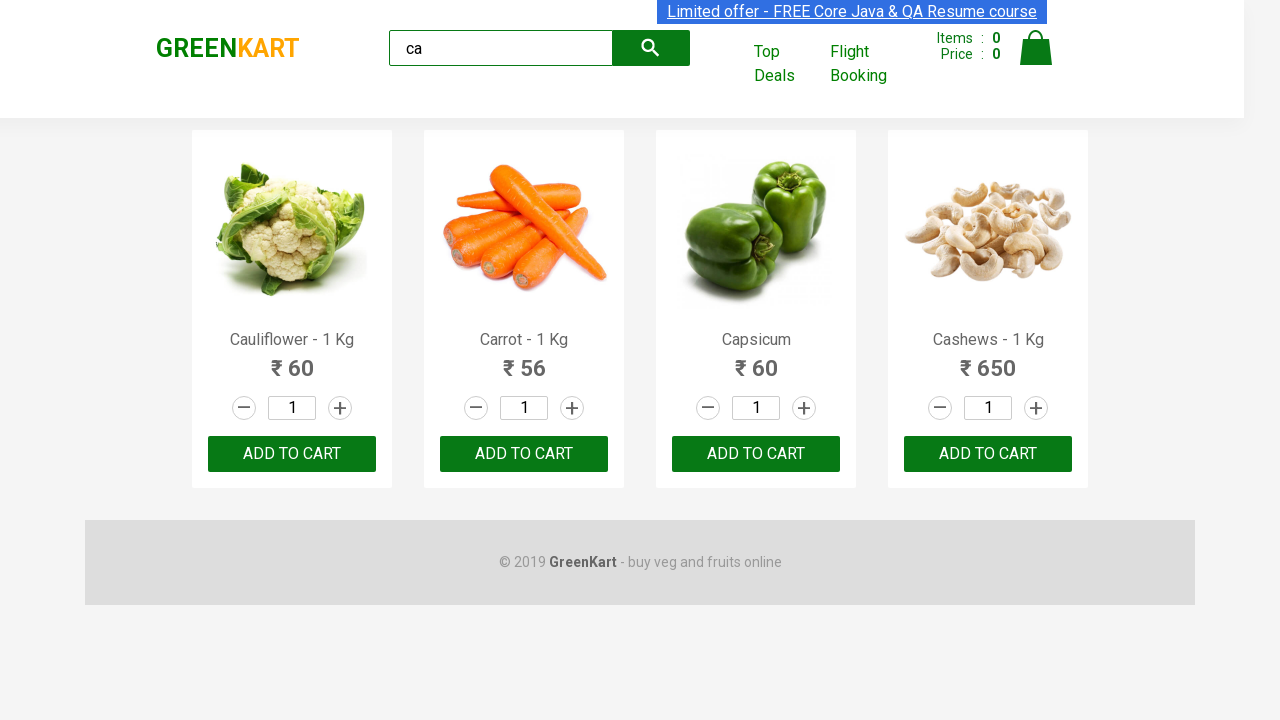

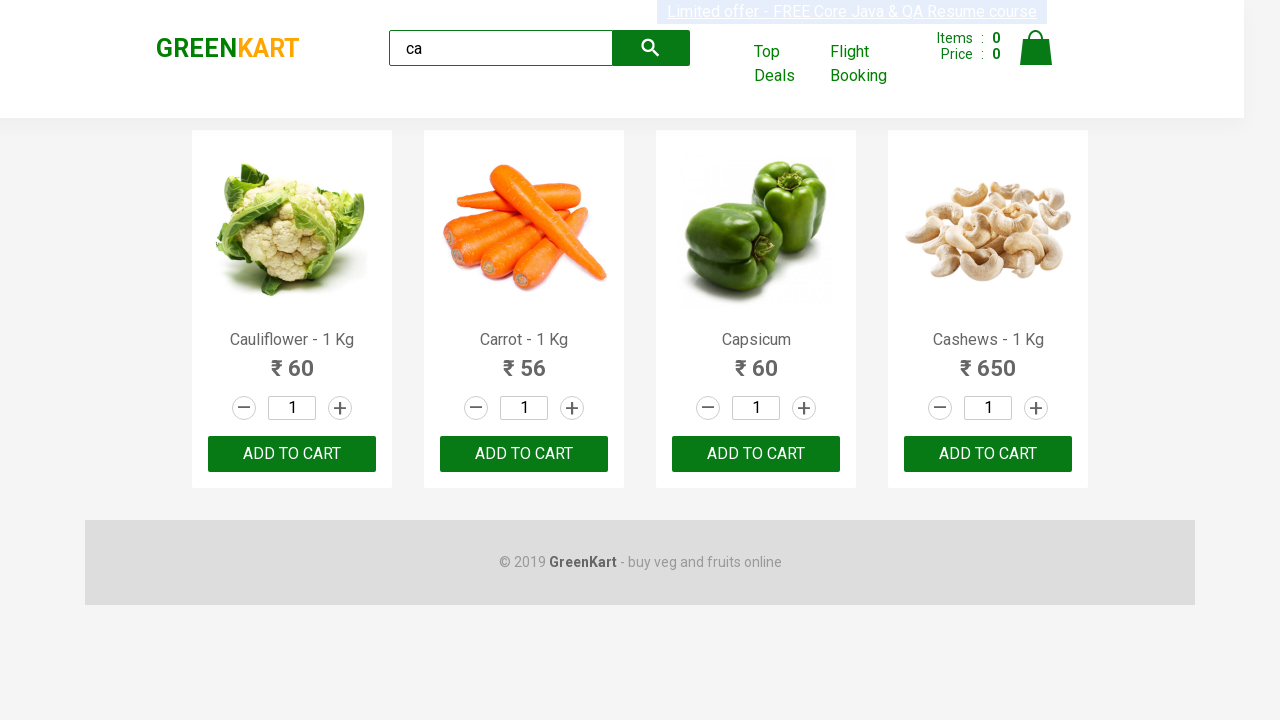